Navigates to a test automation practice blog page and retrieves the page title to verify the page loaded correctly.

Starting URL: https://testautomationpractice.blogspot.com/

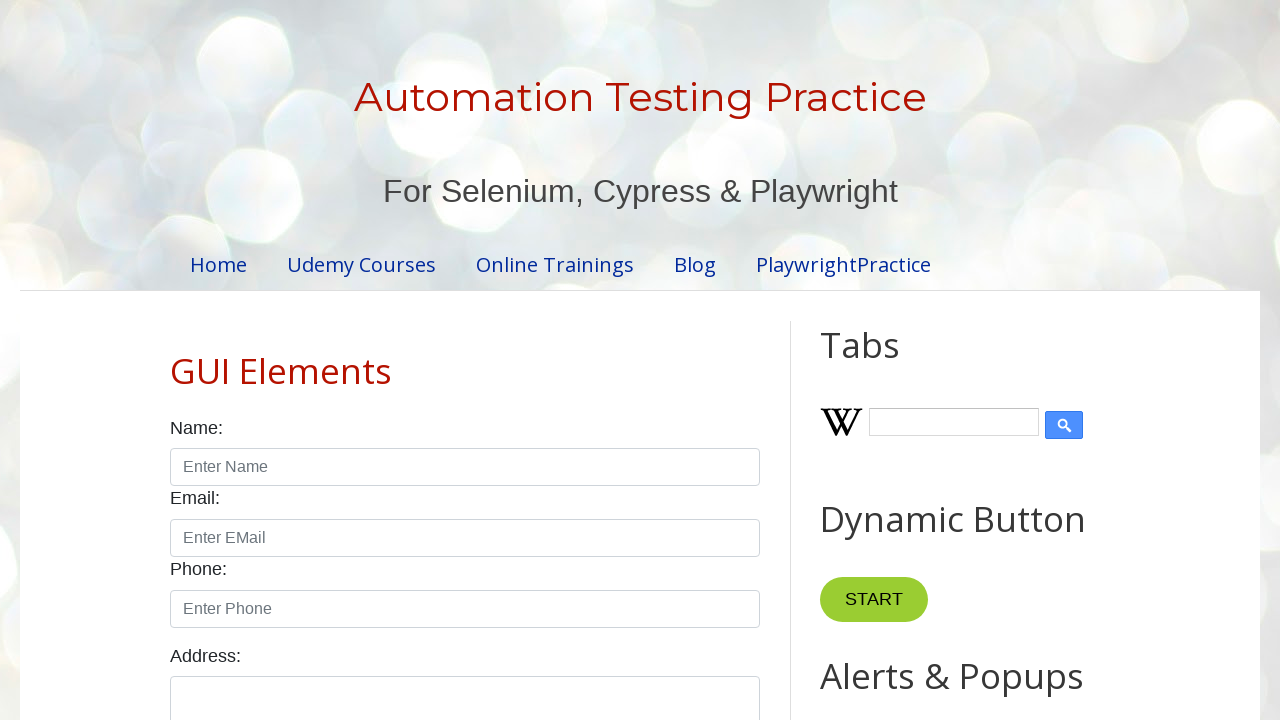

Navigated to test automation practice blog page
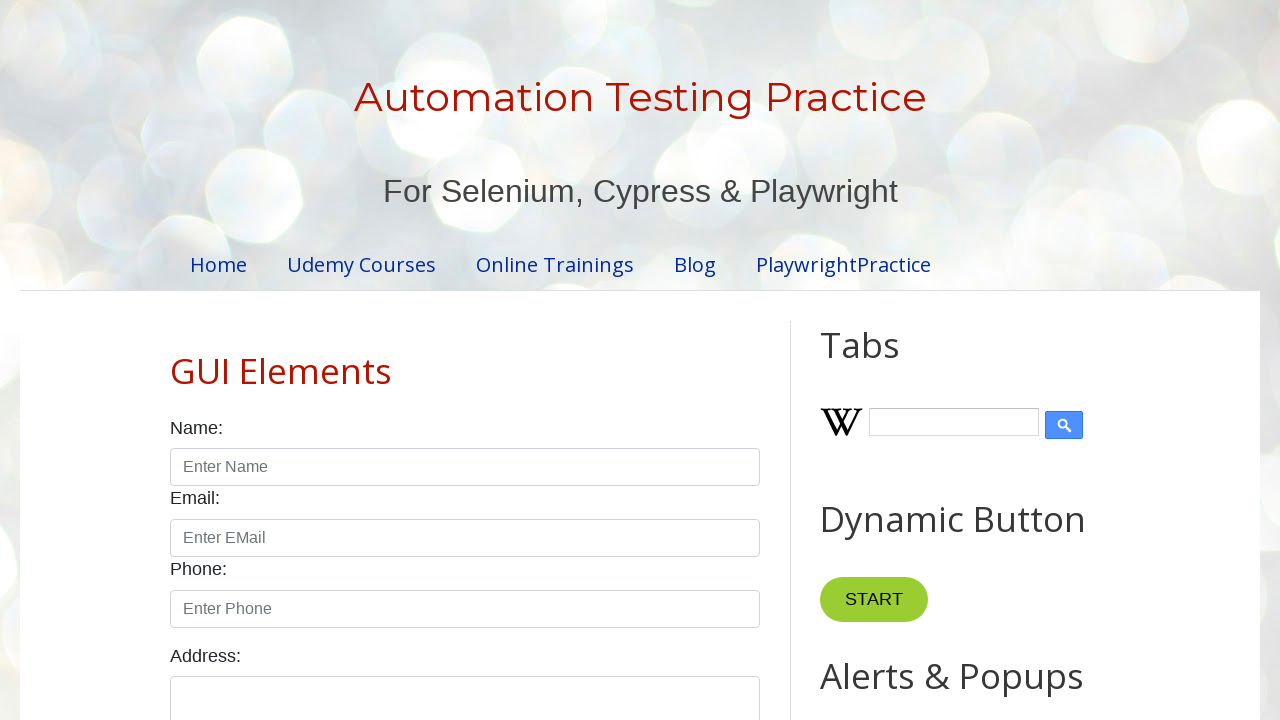

Page DOM content loaded
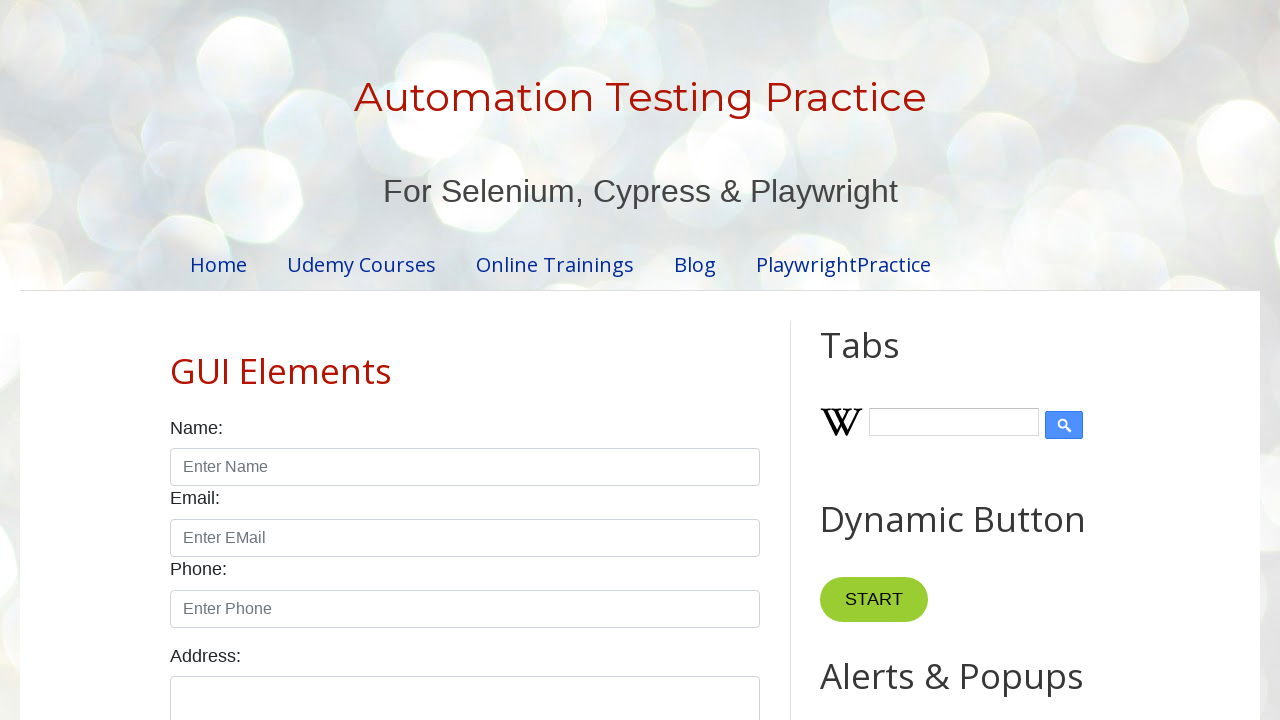

Retrieved page title: Automation Testing Practice
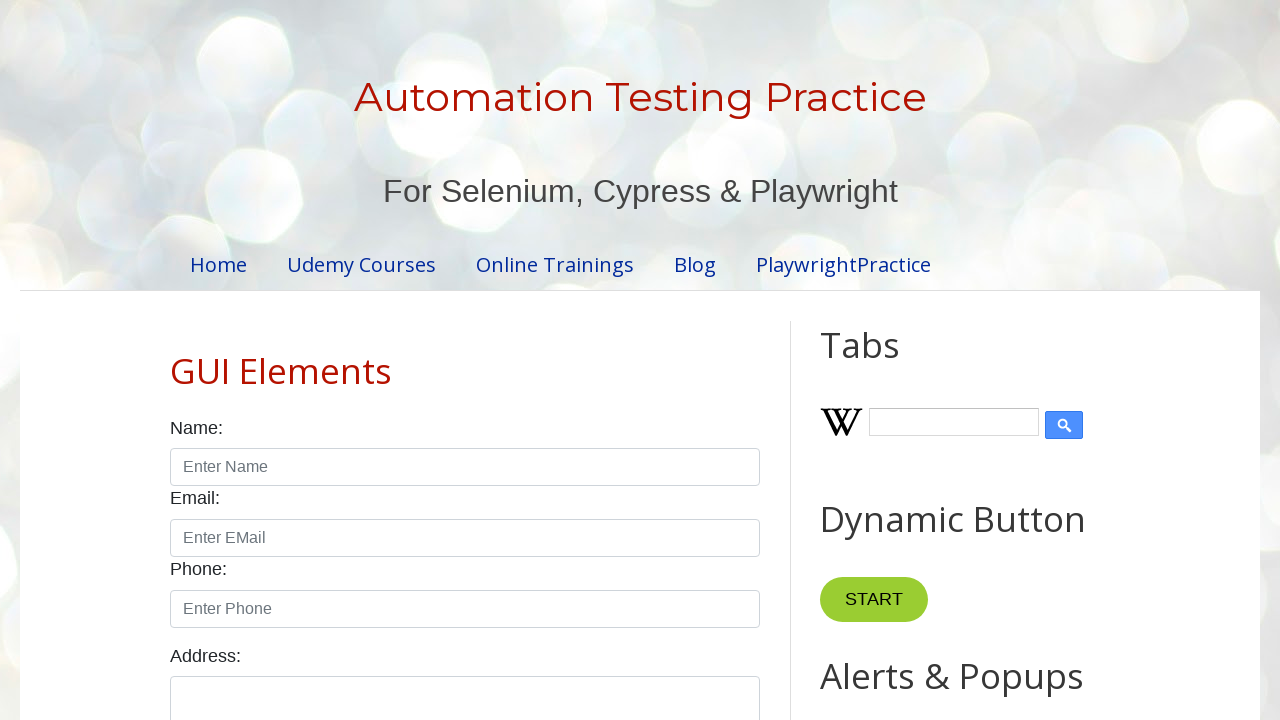

Printed page title to console
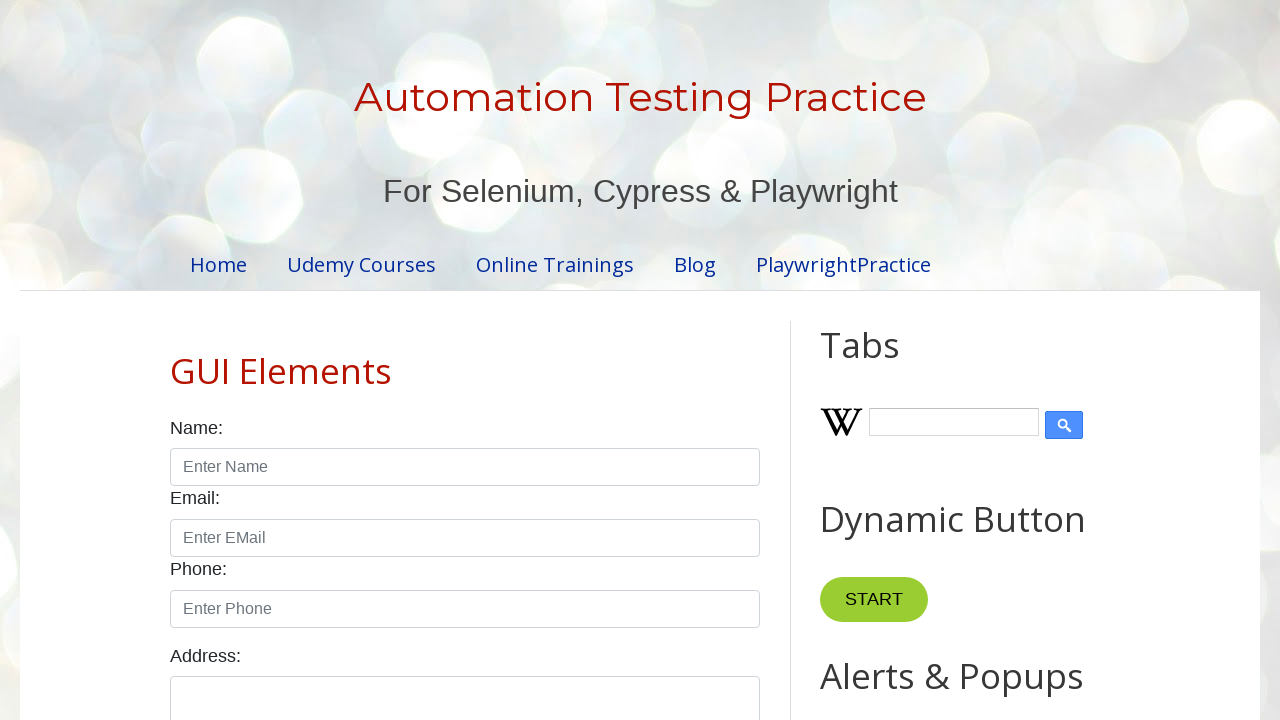

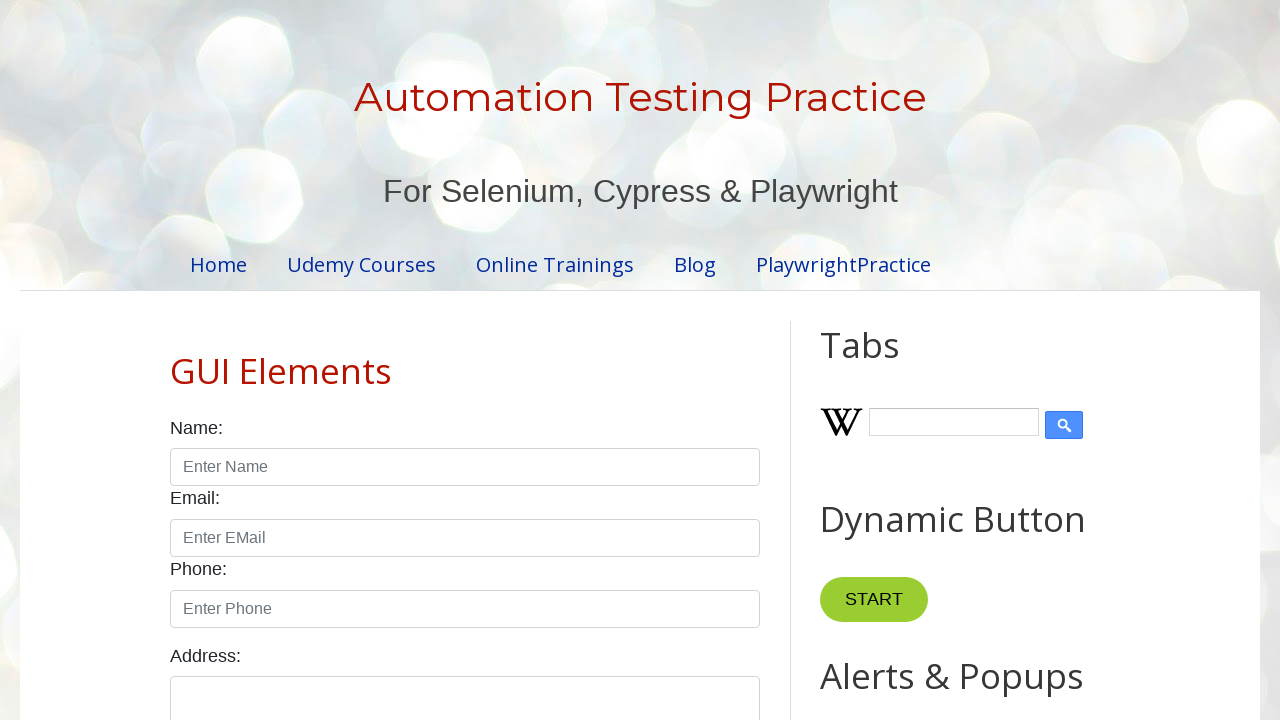